Opens the Selenium QA Bible website and maximizes the browser window - a basic browser initialization test

Starting URL: https://selenium.qabible.in/

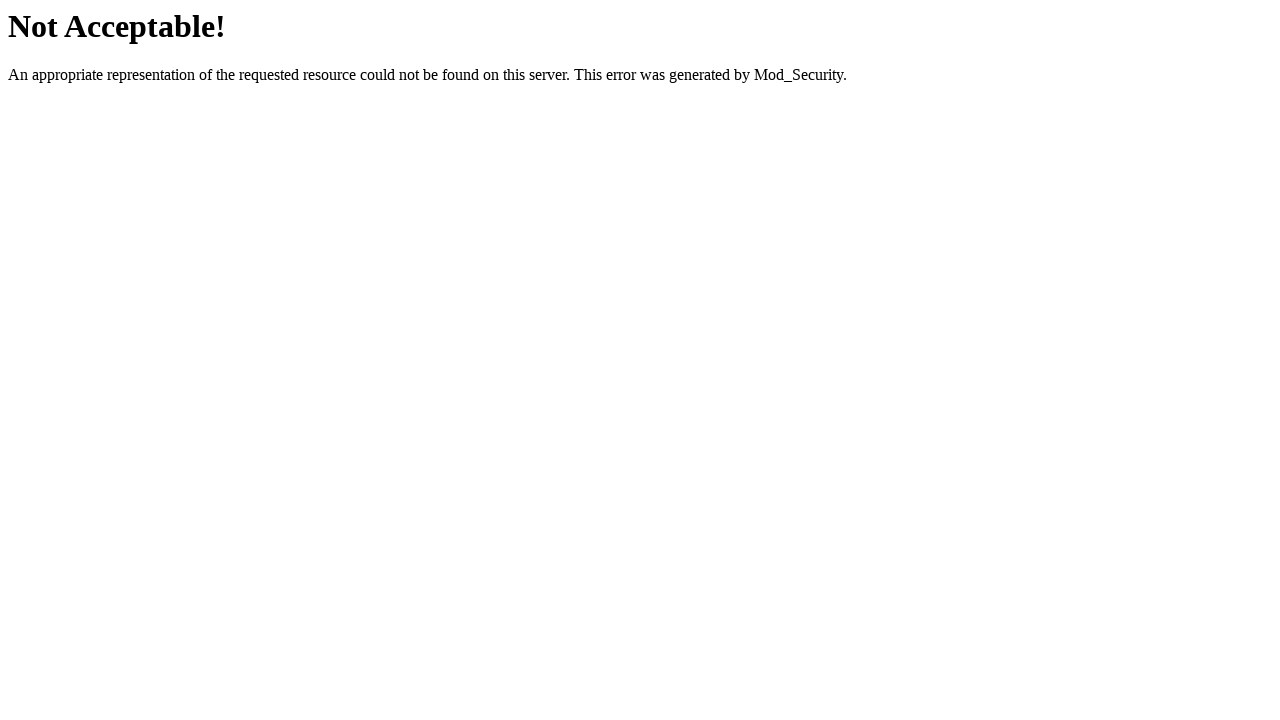

Navigated to Selenium QA Bible website
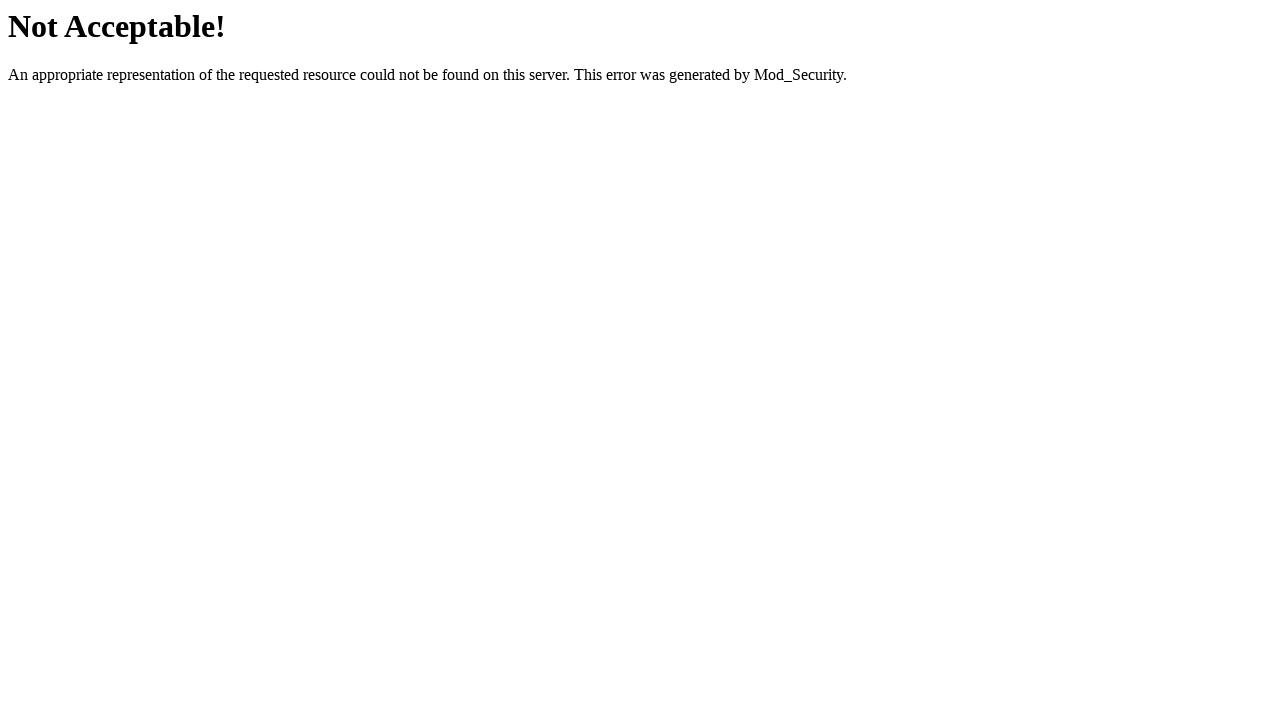

Maximized browser window to 1920x1080
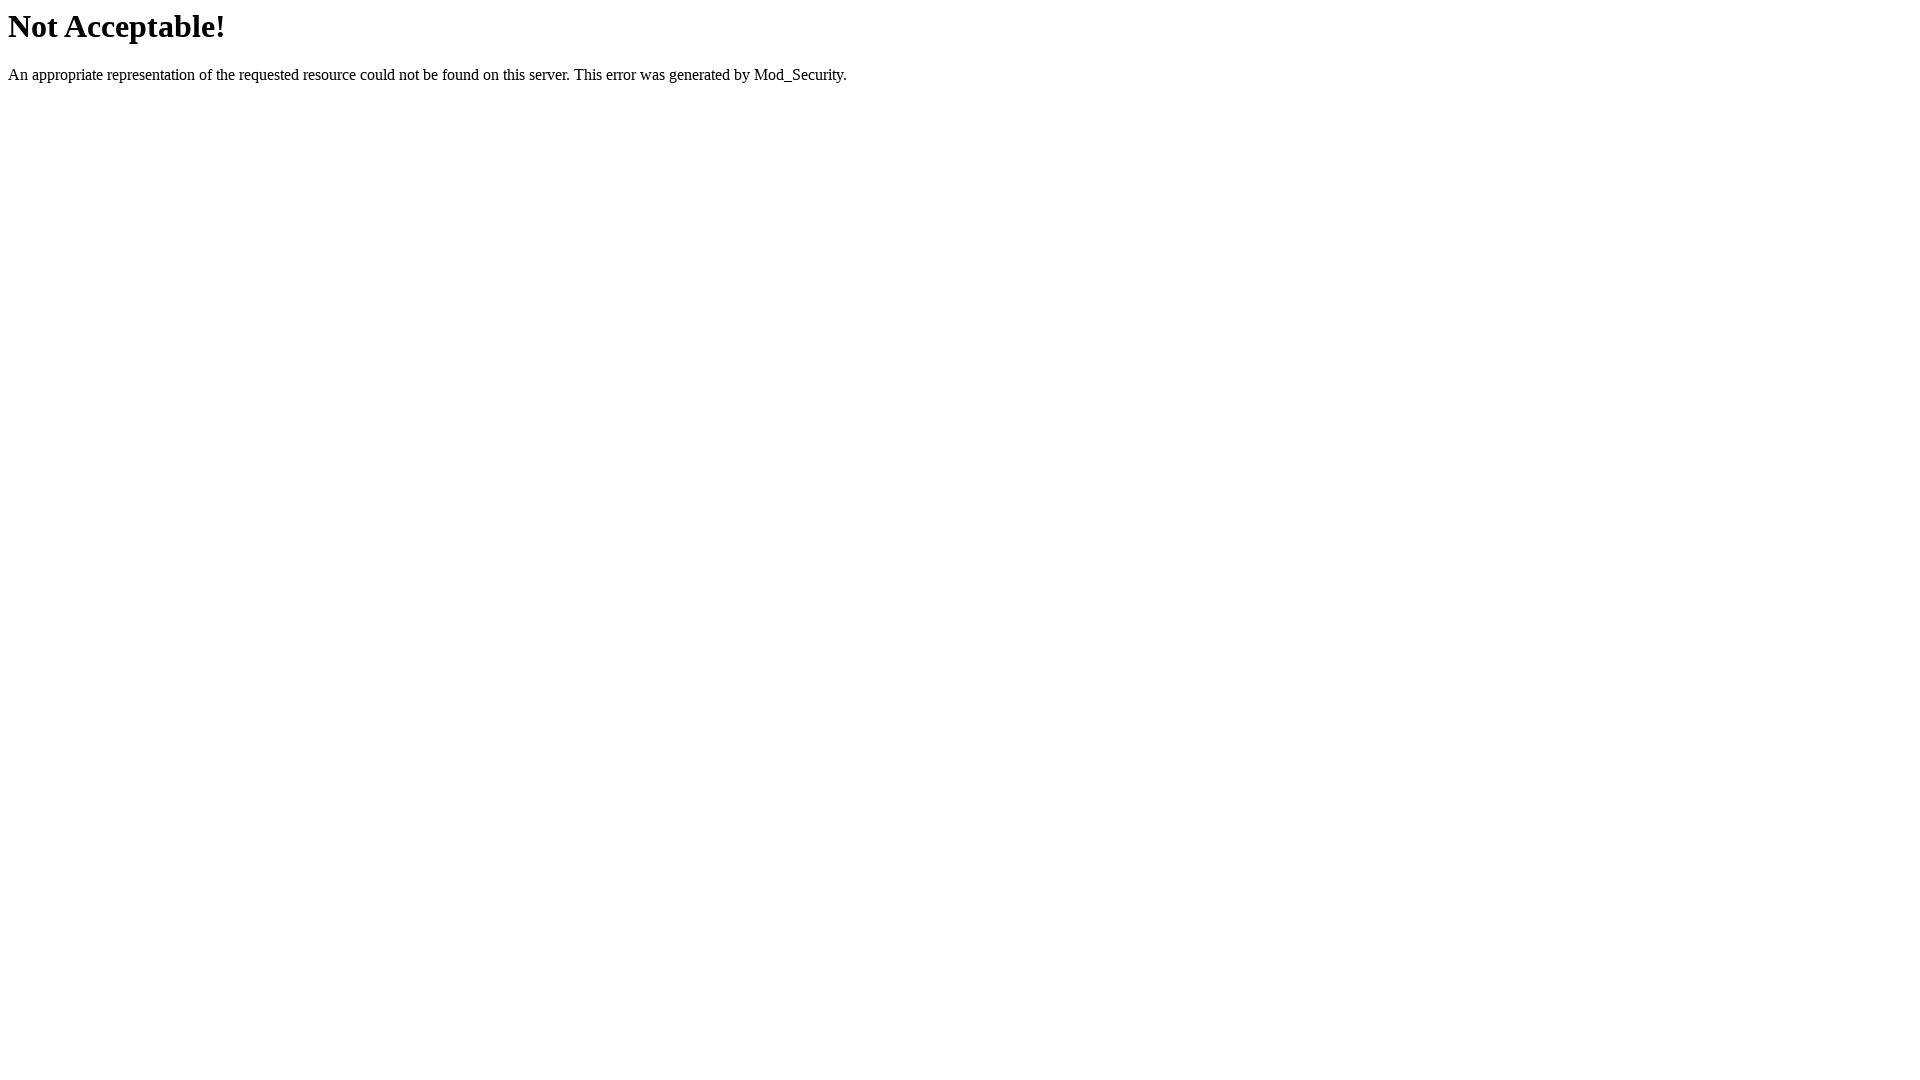

Page fully loaded and ready
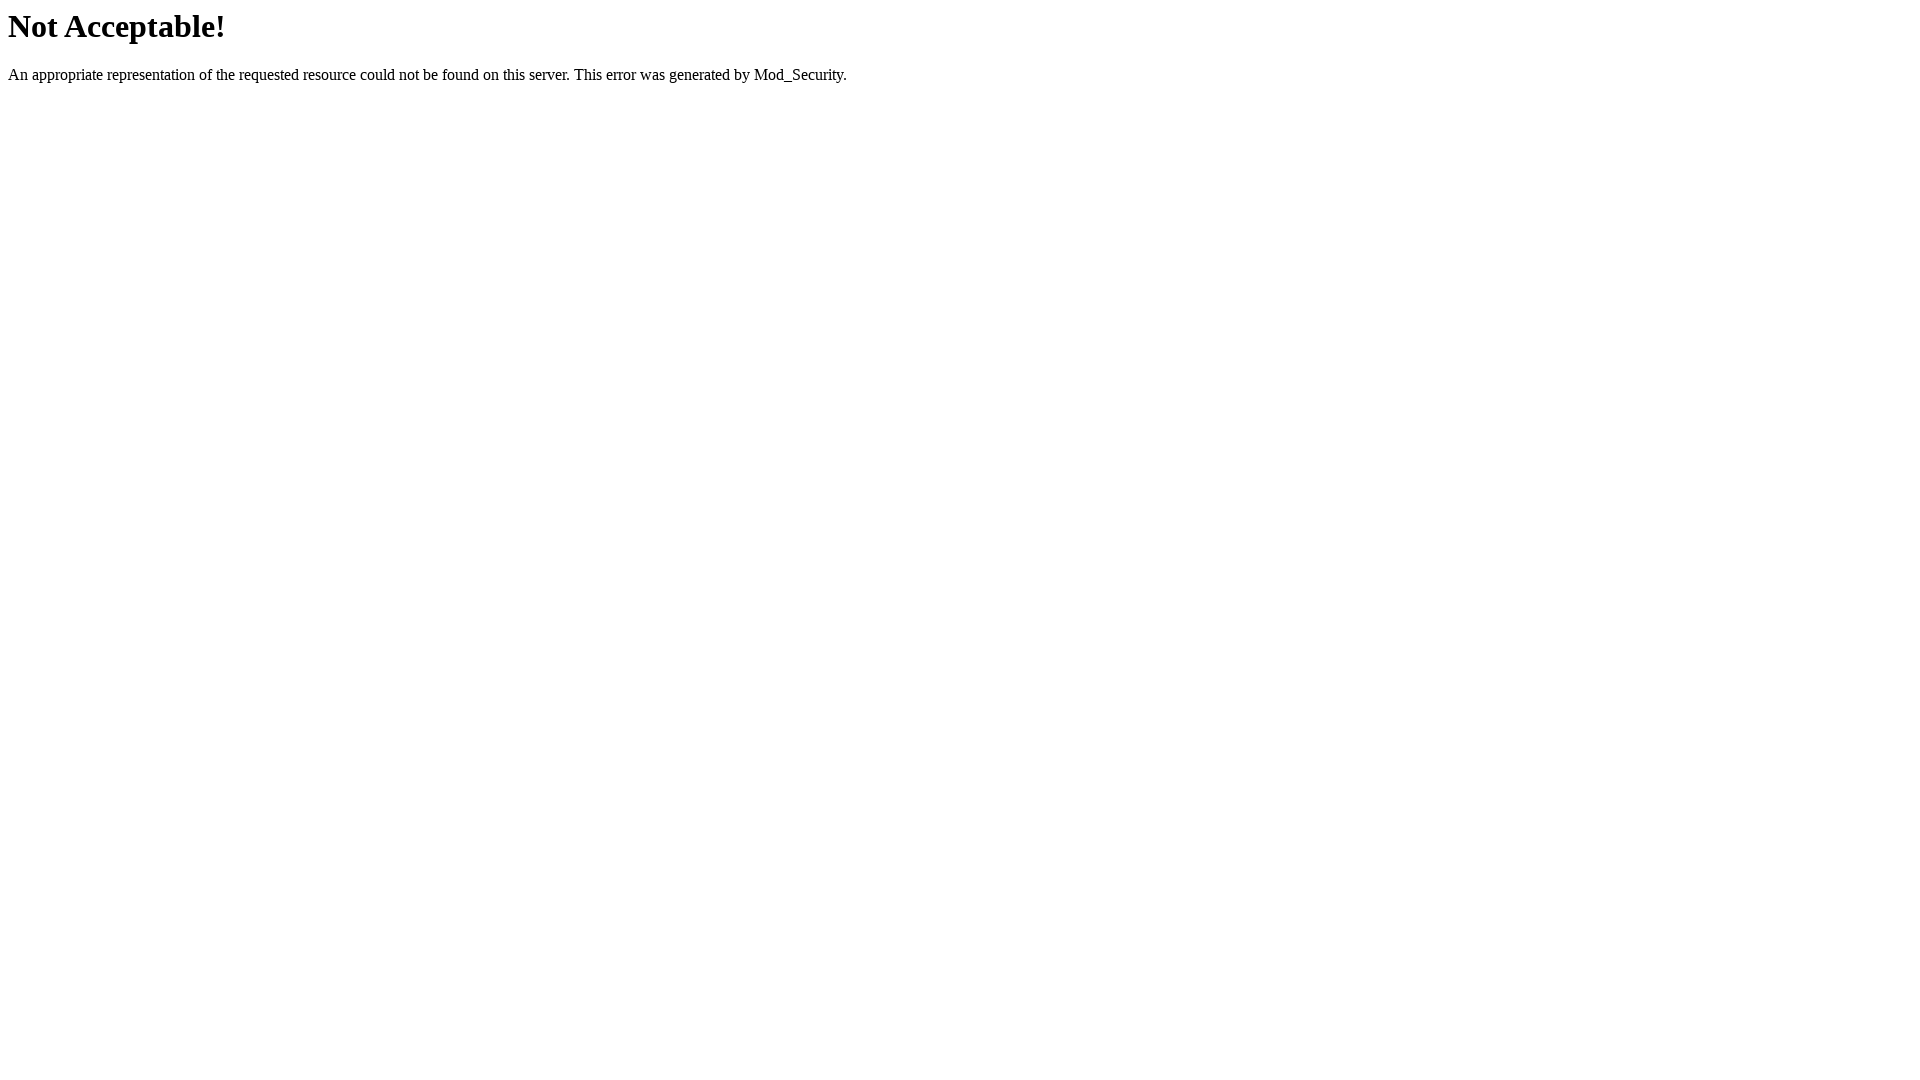

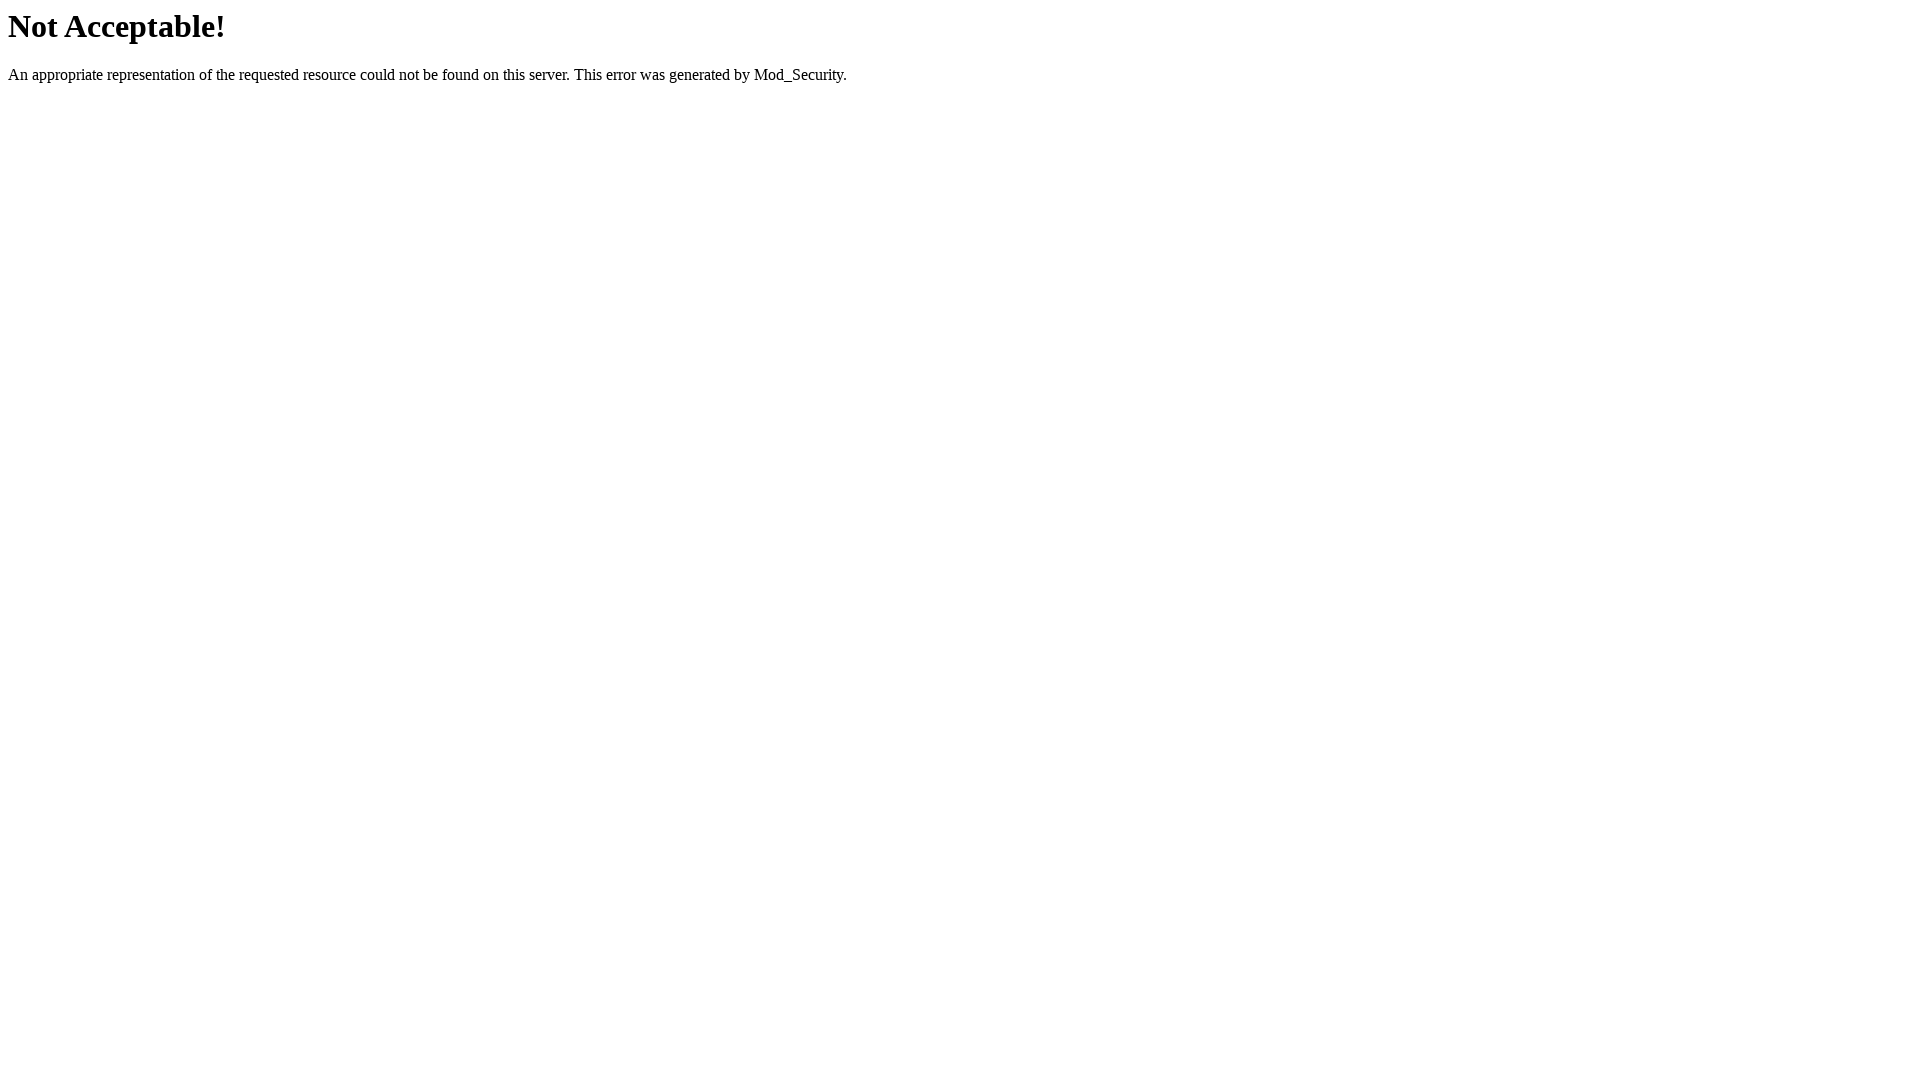